Tests JavaScript alert handling by clicking a button that triggers an alert, accepting the alert, and verifying the result message is displayed correctly on the page.

Starting URL: http://the-internet.herokuapp.com/javascript_alerts

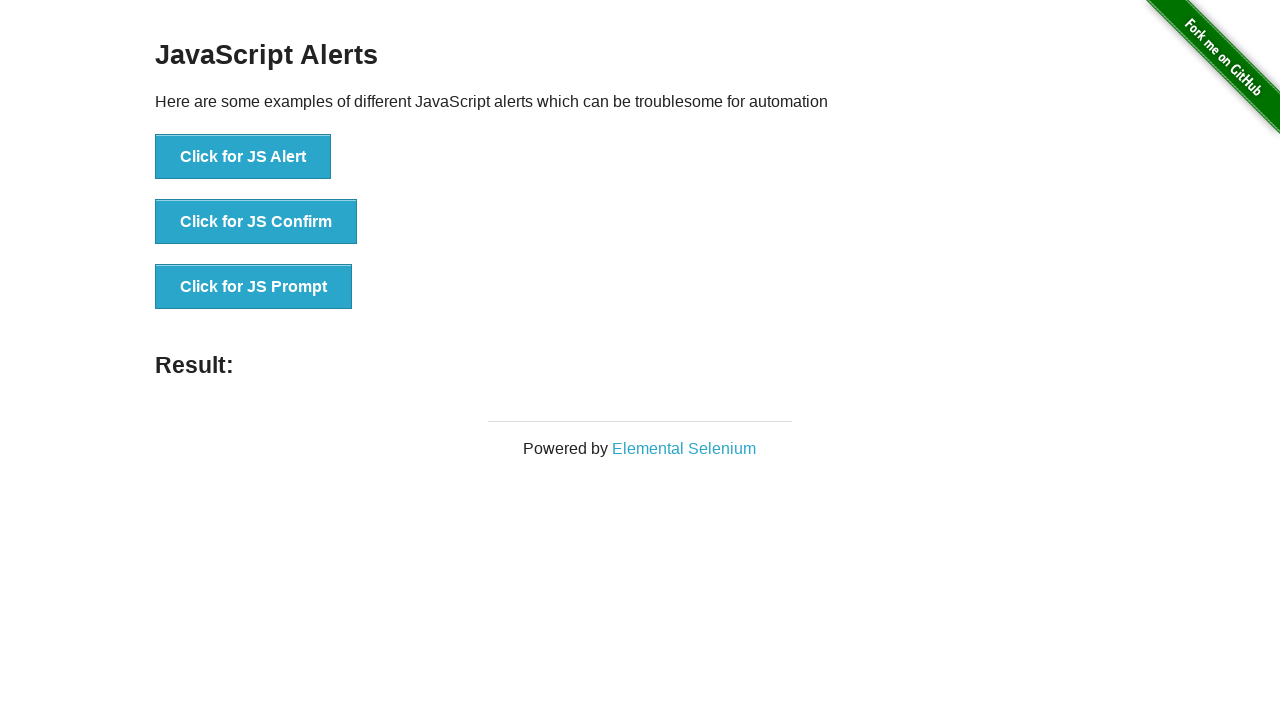

Clicked the first button to trigger JavaScript alert at (243, 157) on ul > li:nth-child(1) > button
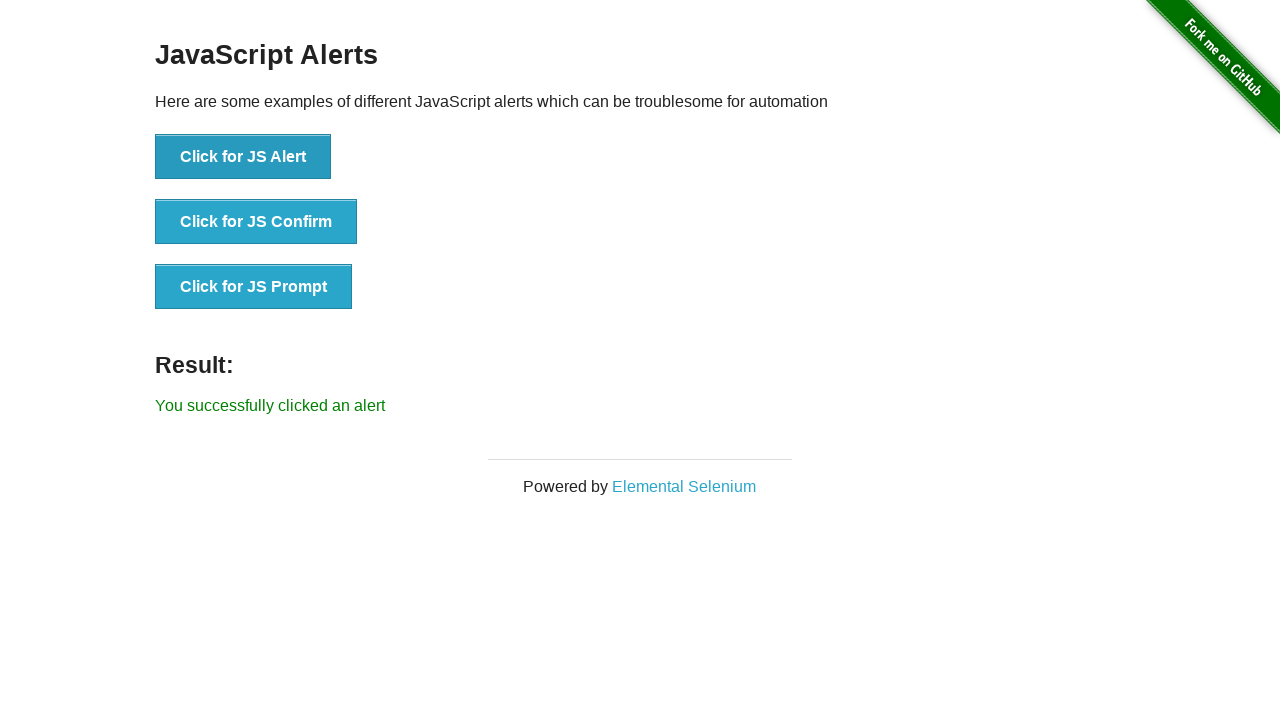

Set up dialog handler to accept alerts
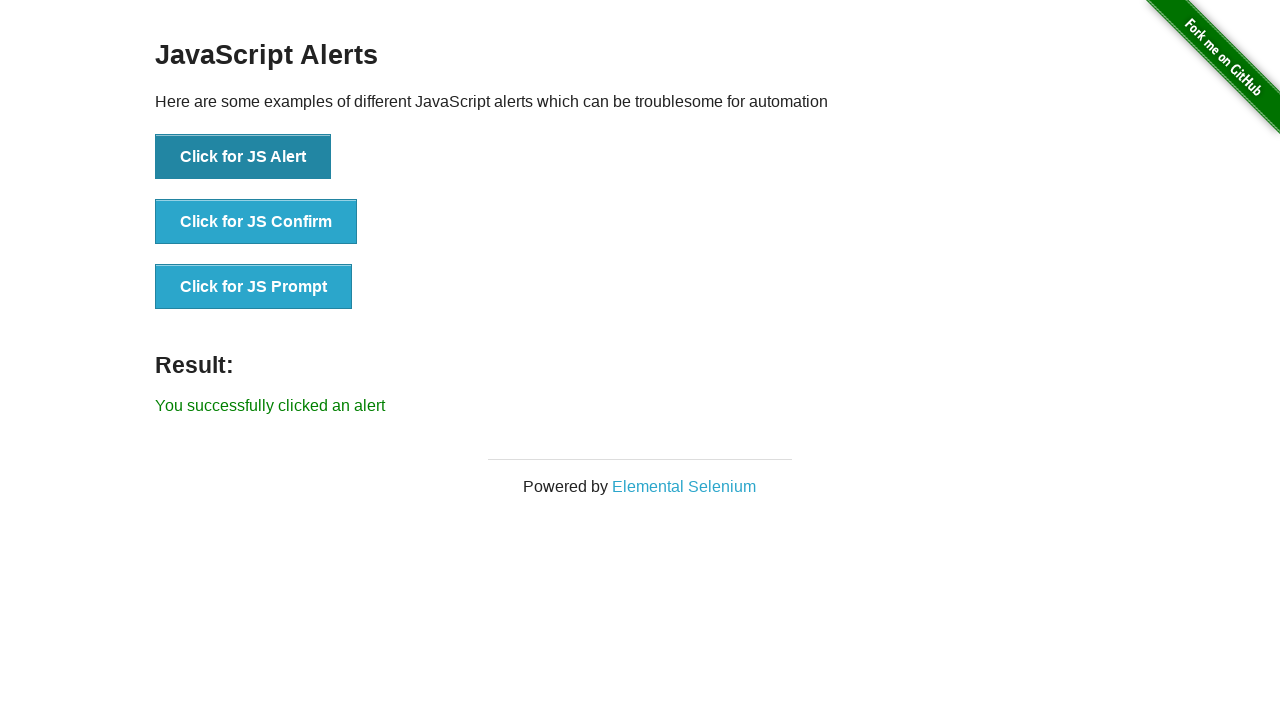

Clicked the first button again to trigger alert with handler ready at (243, 157) on ul > li:nth-child(1) > button
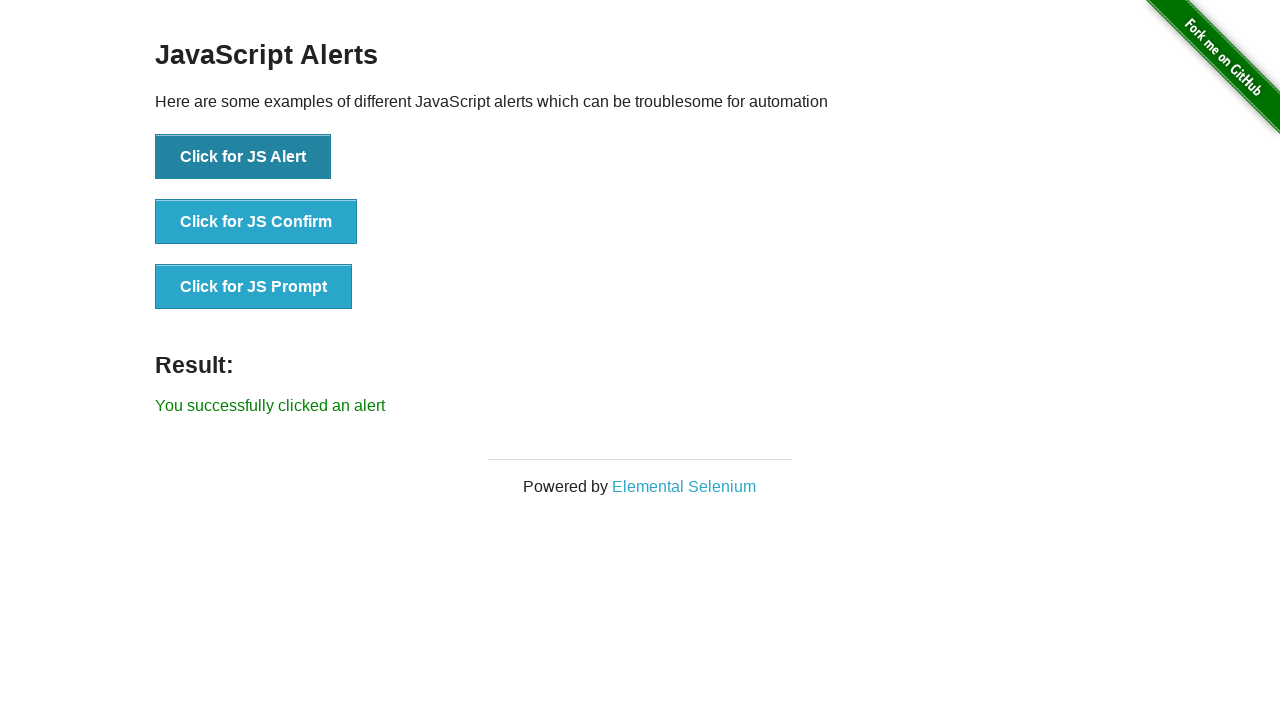

Result message element loaded on page
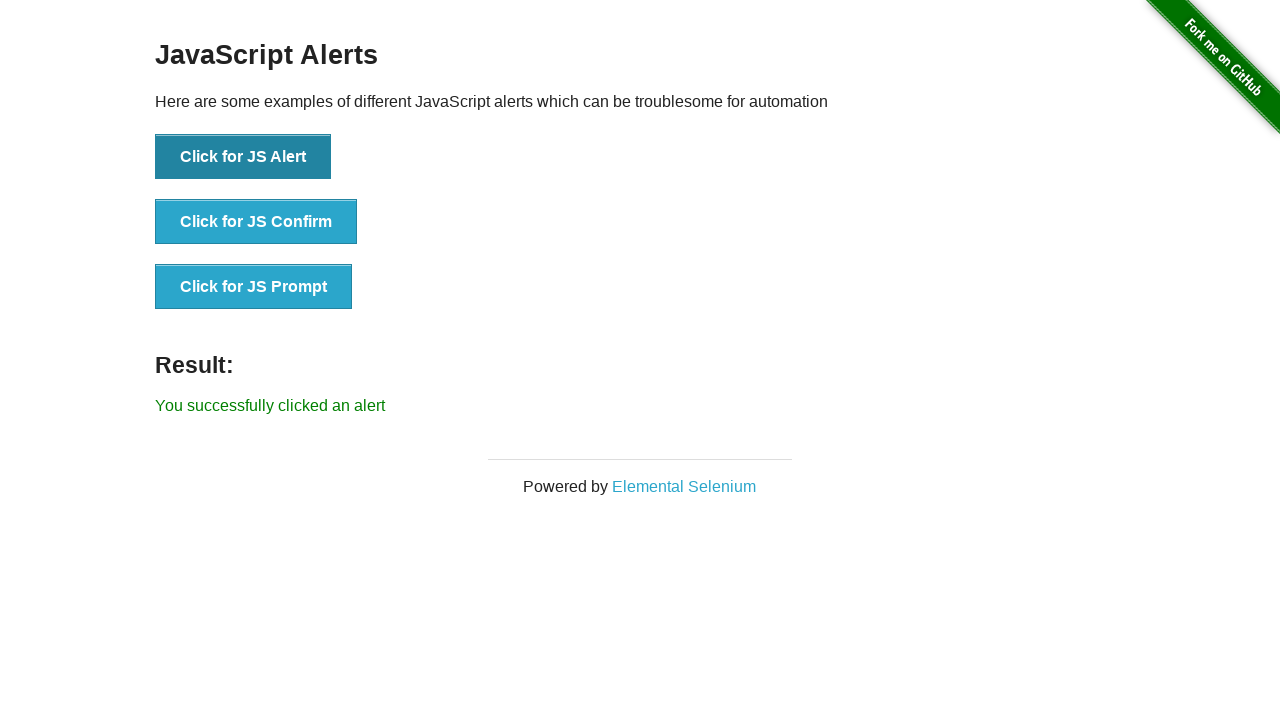

Retrieved result message text content
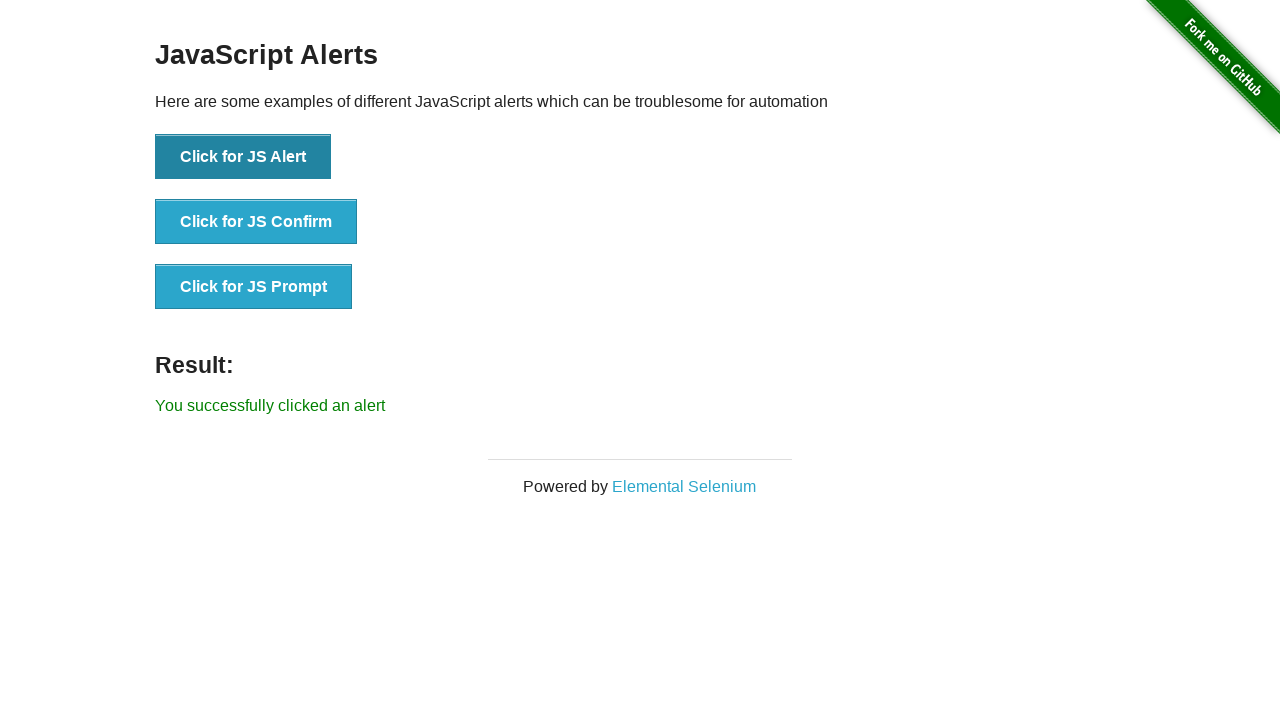

Verified result message displays 'You successfully clicked an alert'
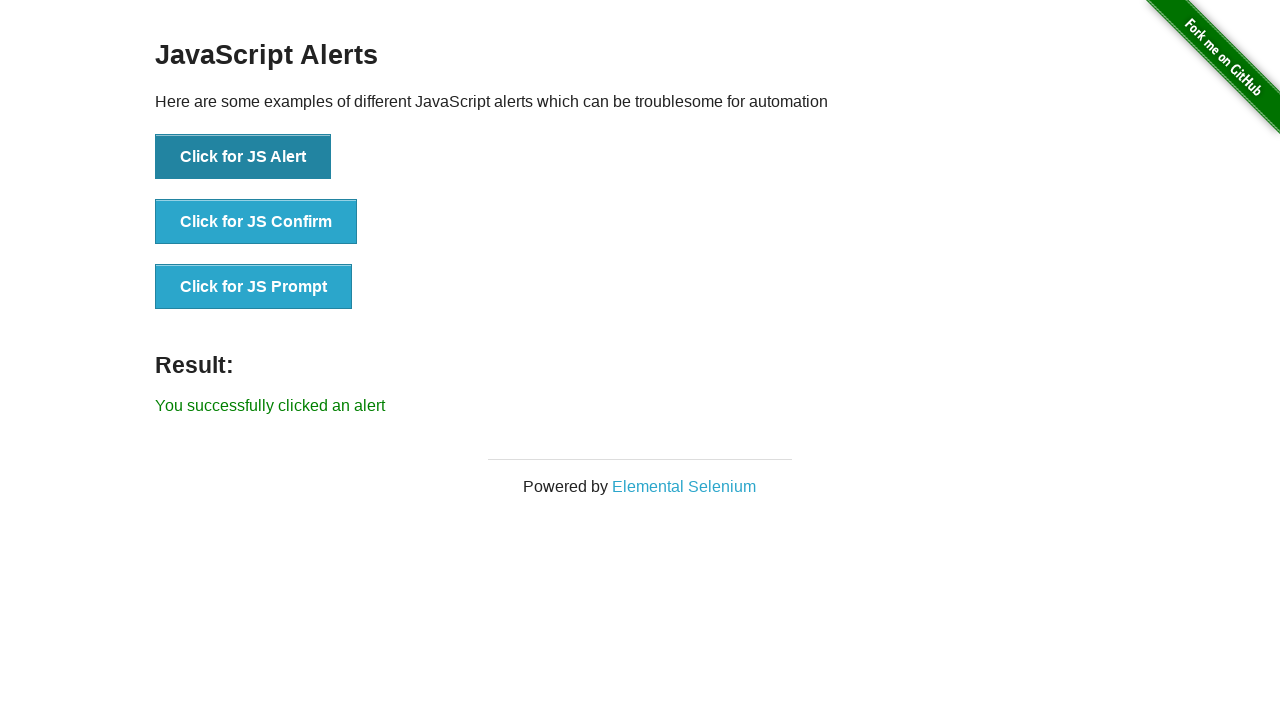

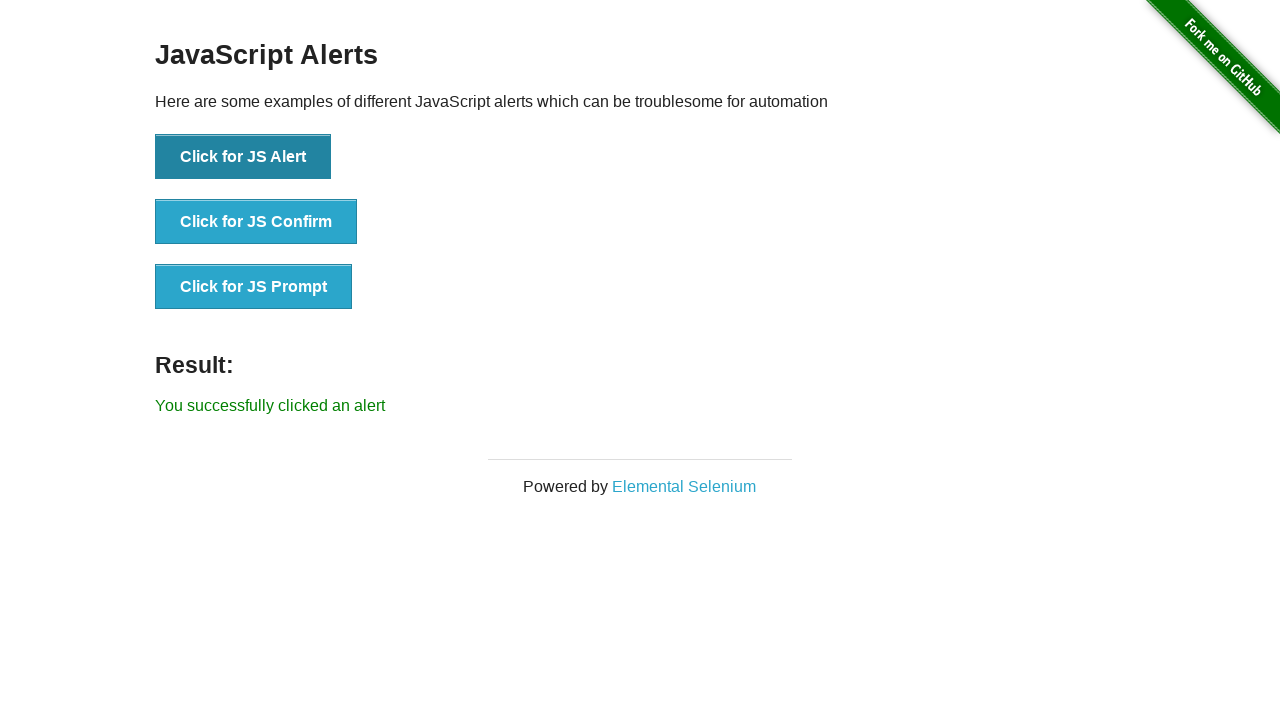